Tests single select dropdown functionality by selecting a language option and verifying the result

Starting URL: https://www.qa-practice.com/elements/select/single_select

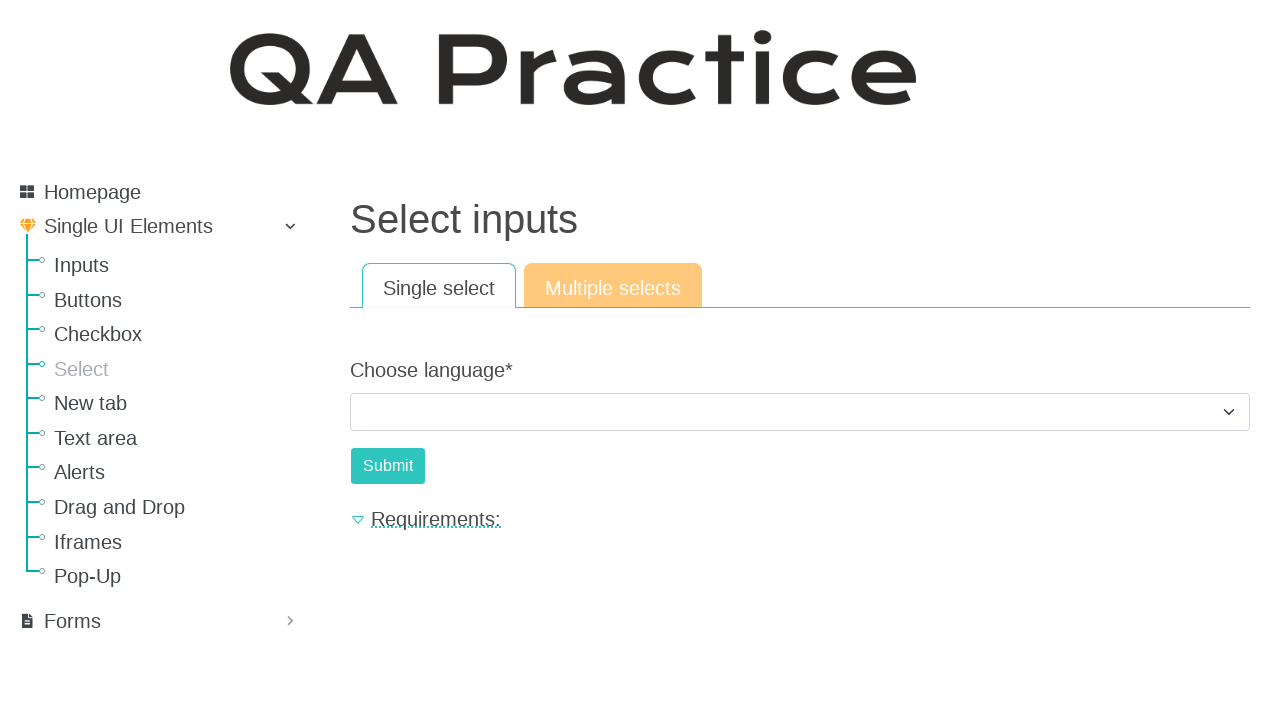

Clicked on the language dropdown at (800, 412) on #id_choose_language
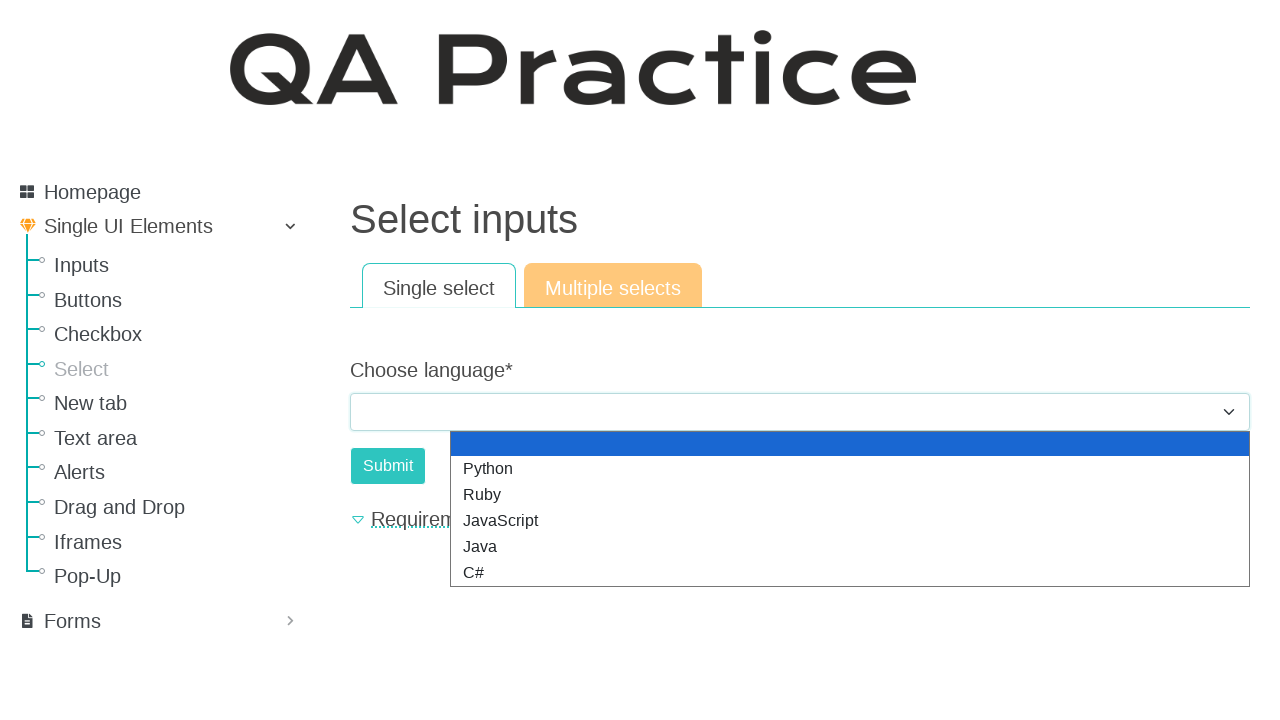

Selected Python from the dropdown on #id_choose_language
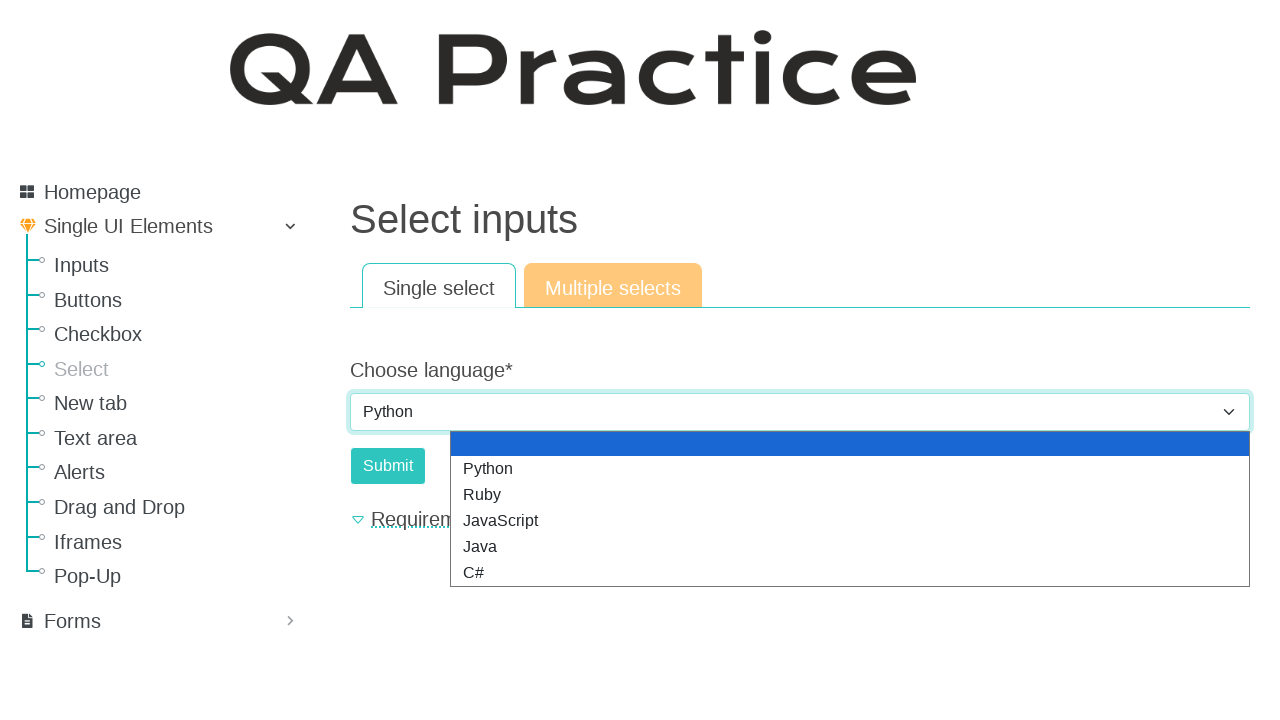

Clicked submit button at (388, 466) on #submit-id-submit
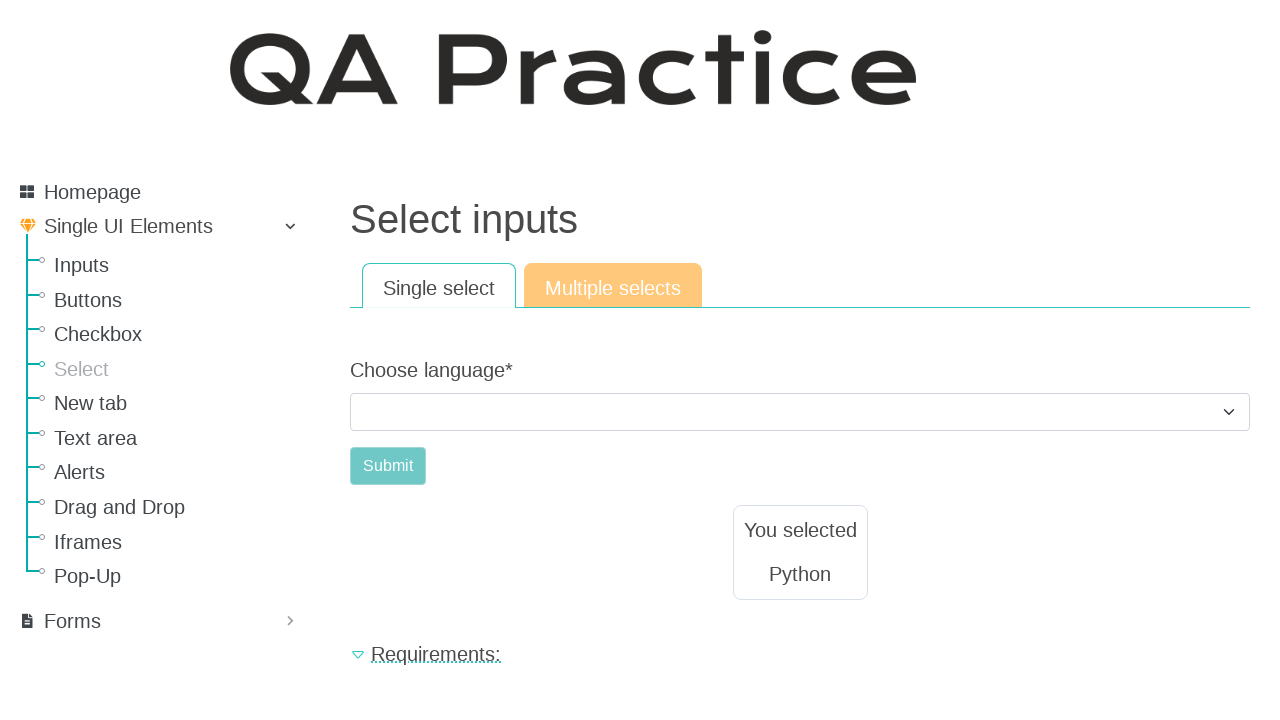

Result text element loaded
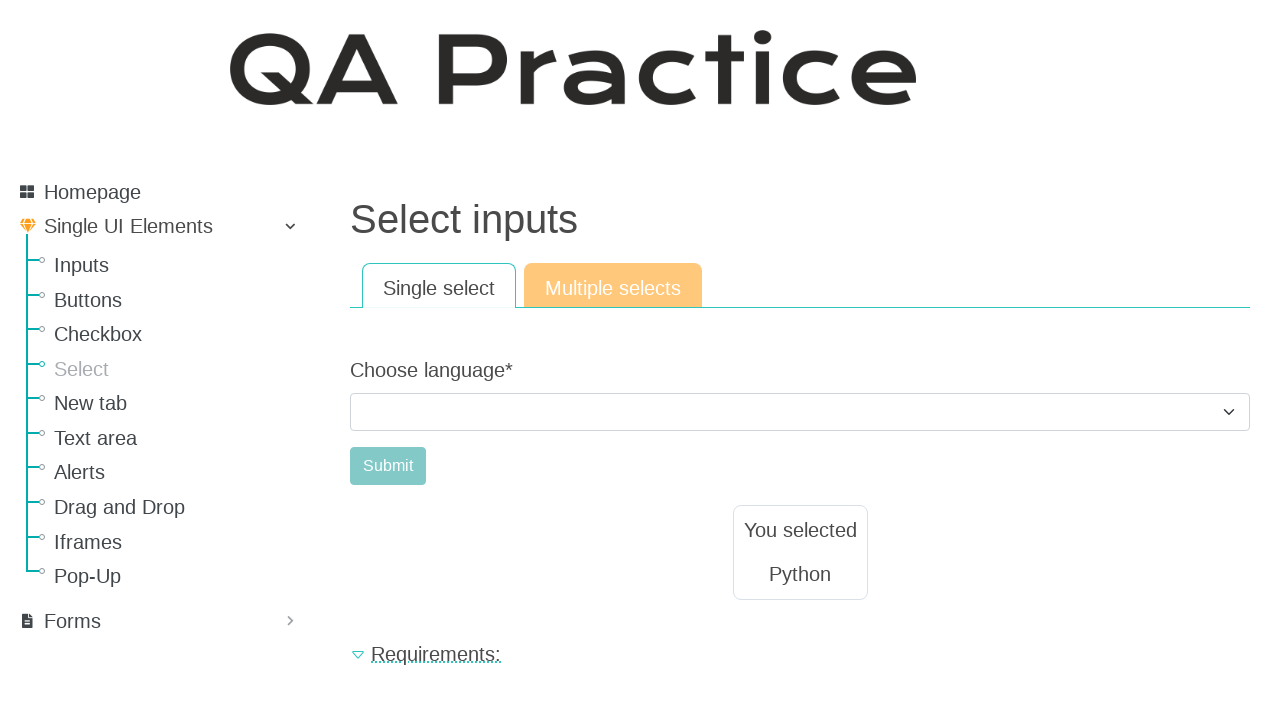

Retrieved result text content
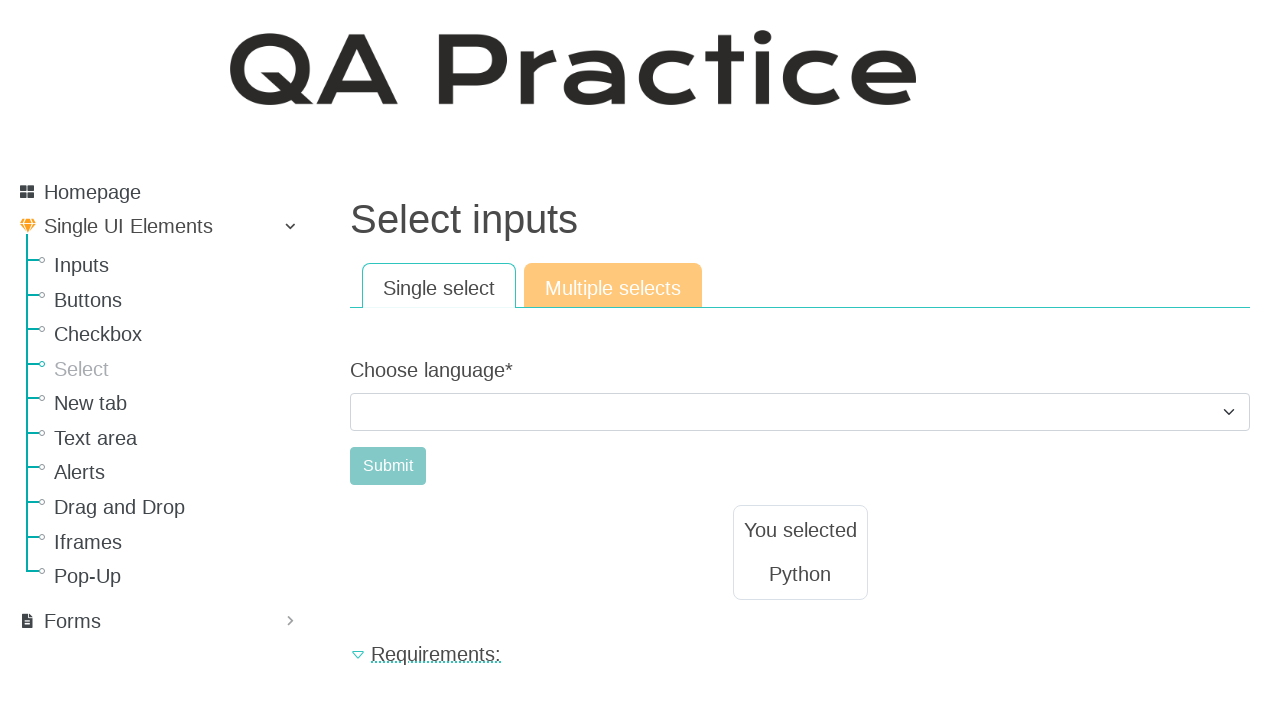

Verified result text equals 'Python'
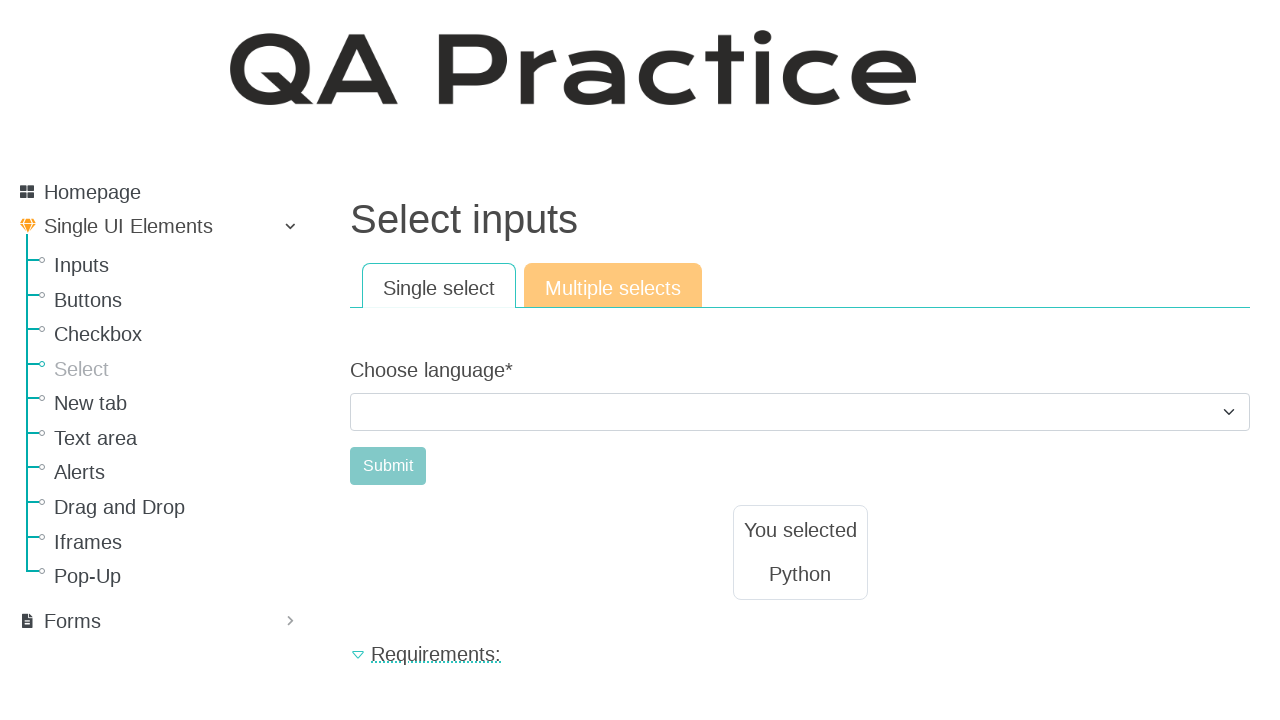

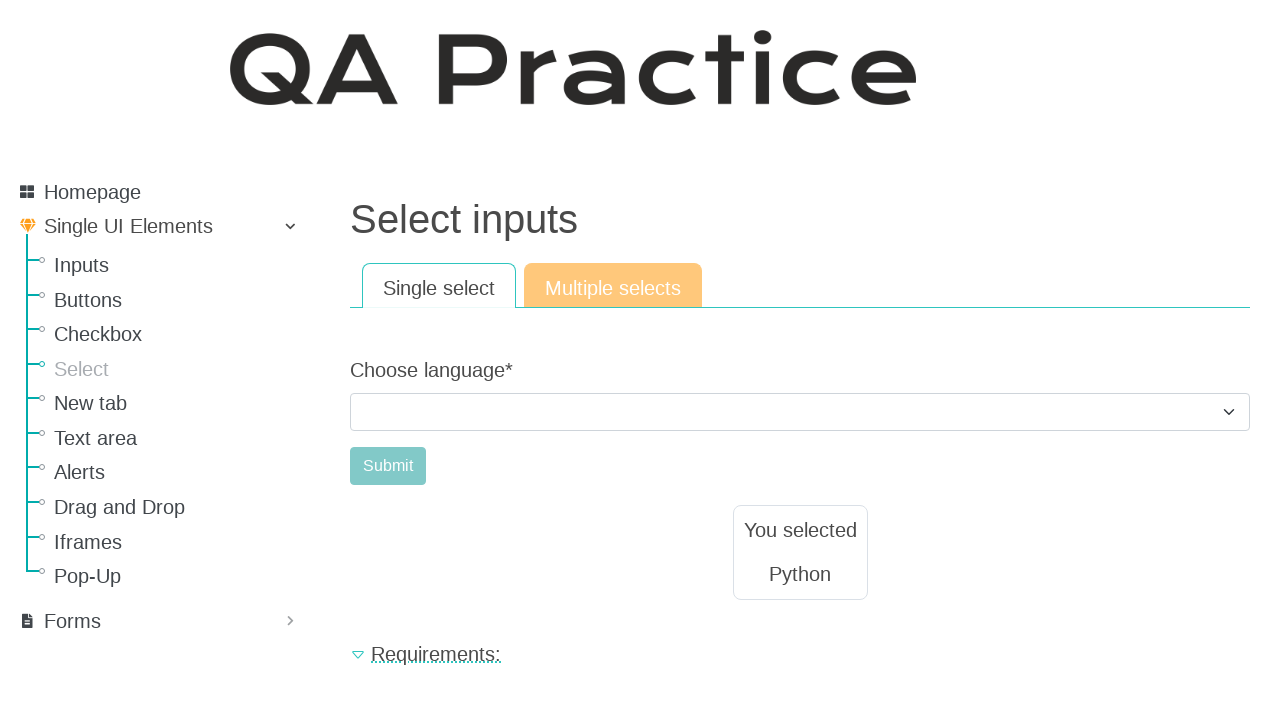